Tests clicking on the YouTube icon link and verifies it opens the OrangeHRM YouTube channel in a new tab.

Starting URL: https://opensource-demo.orangehrmlive.com/web/index.php/auth/login

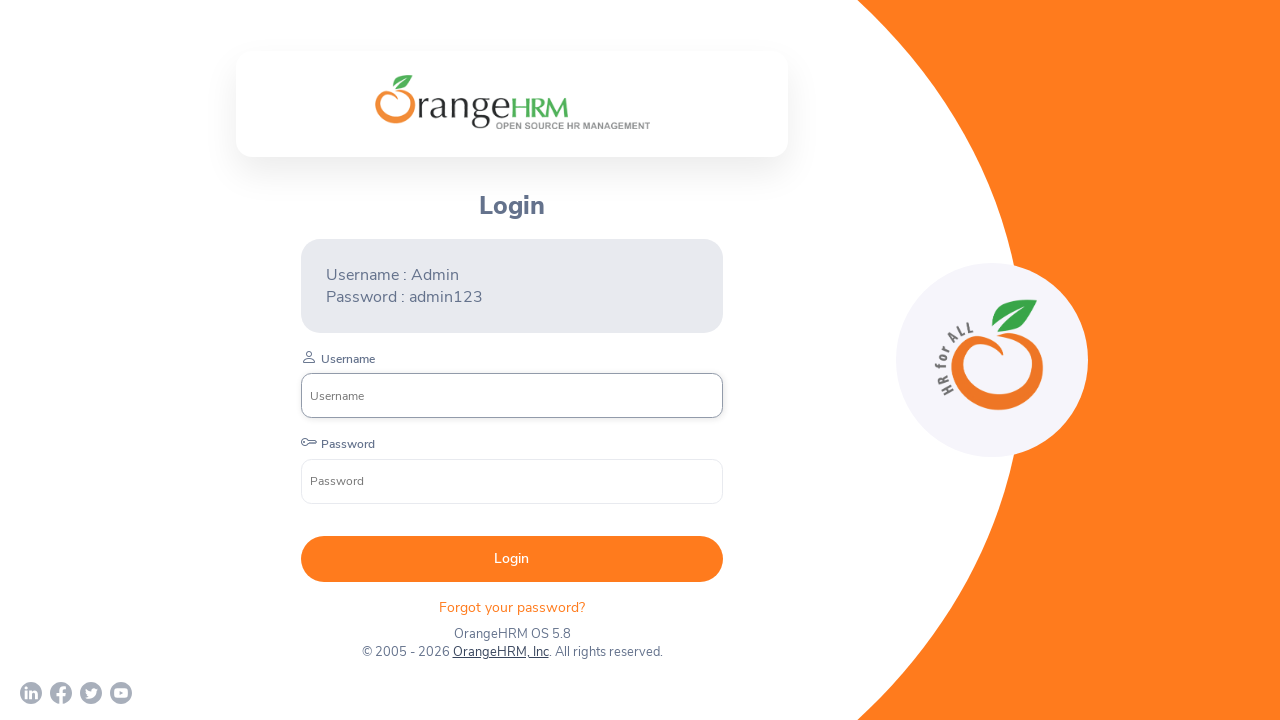

Waited 2 seconds for page to load
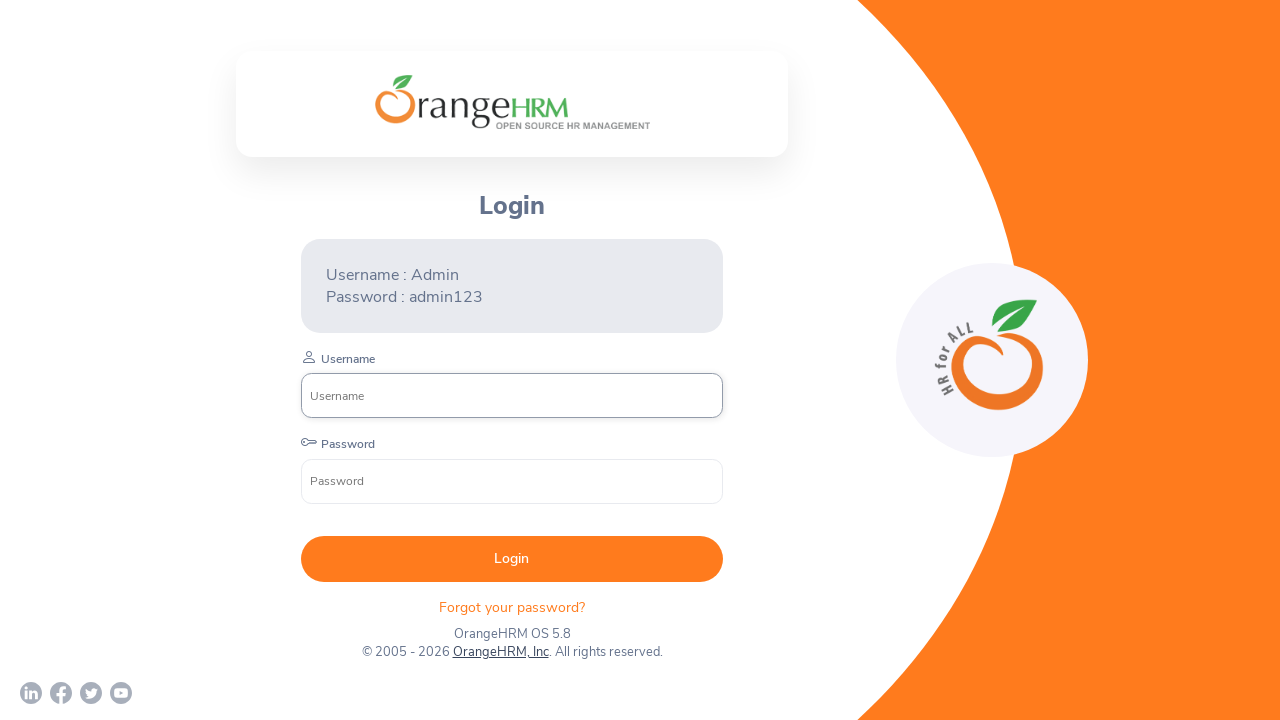

Clicked the YouTube icon link at (121, 693) on [href="https://www.youtube.com/c/OrangeHRMInc"] > .oxd-icon
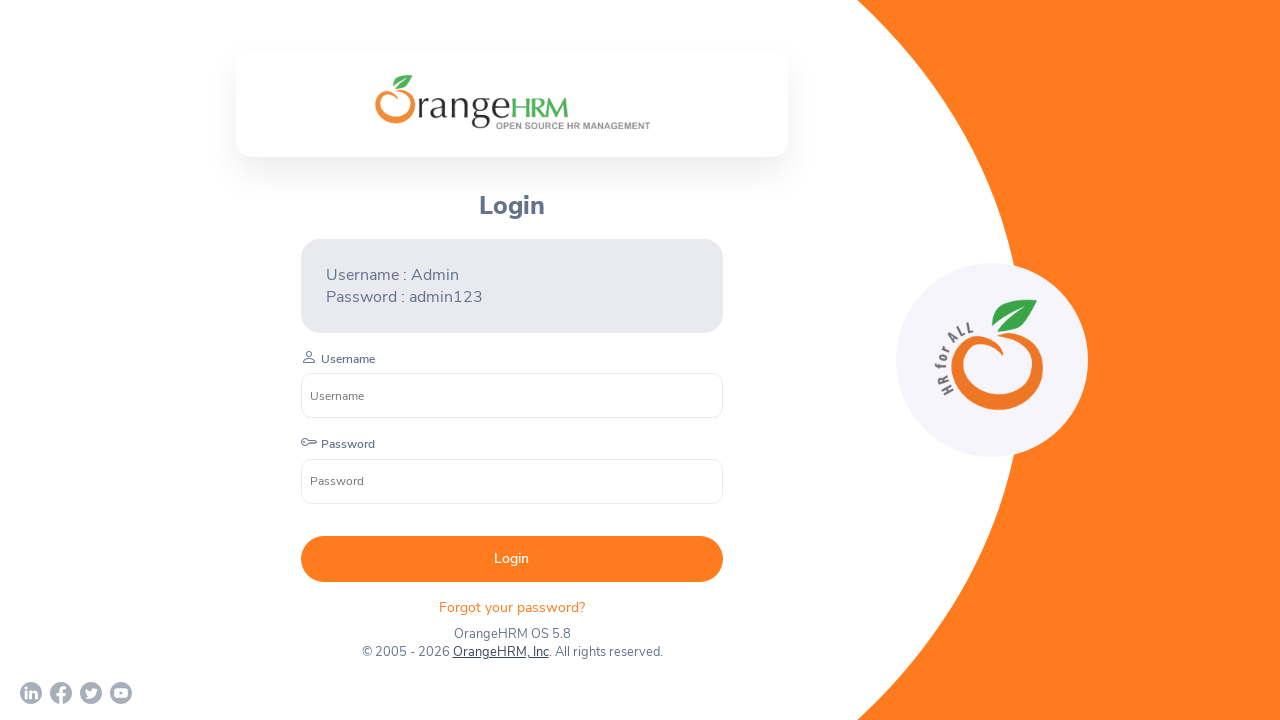

New page/tab opened and captured
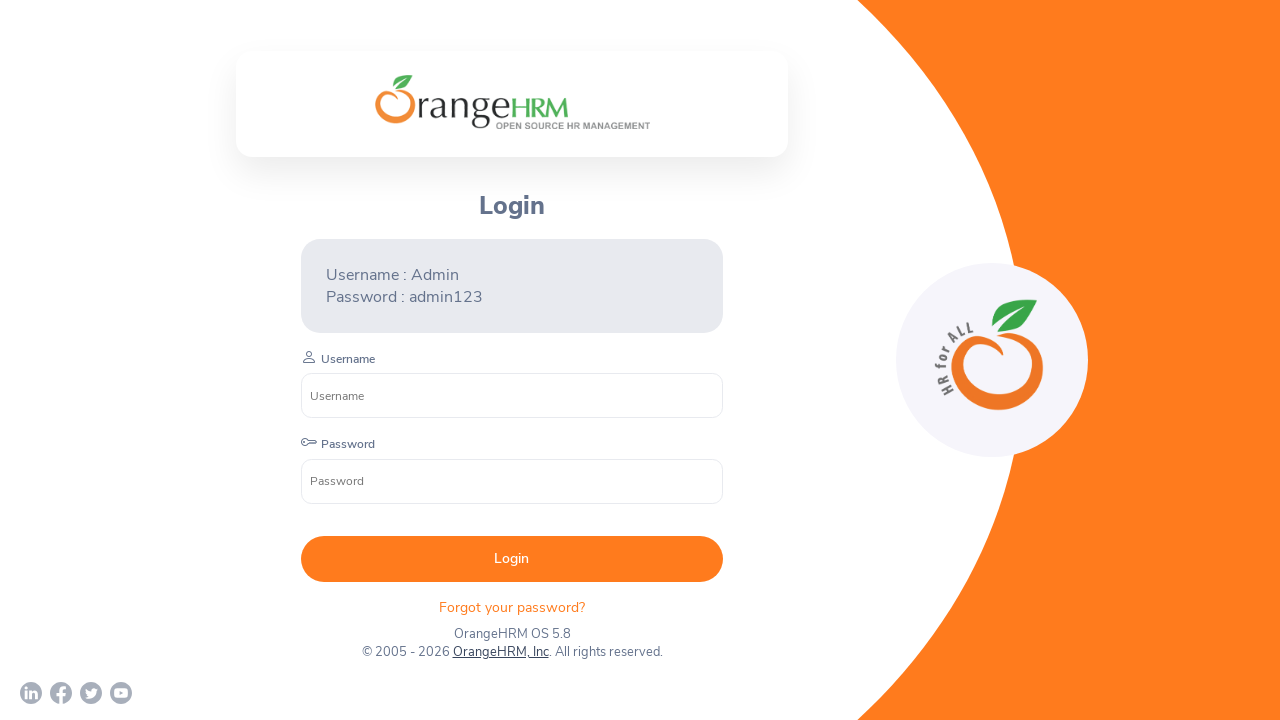

New page finished loading
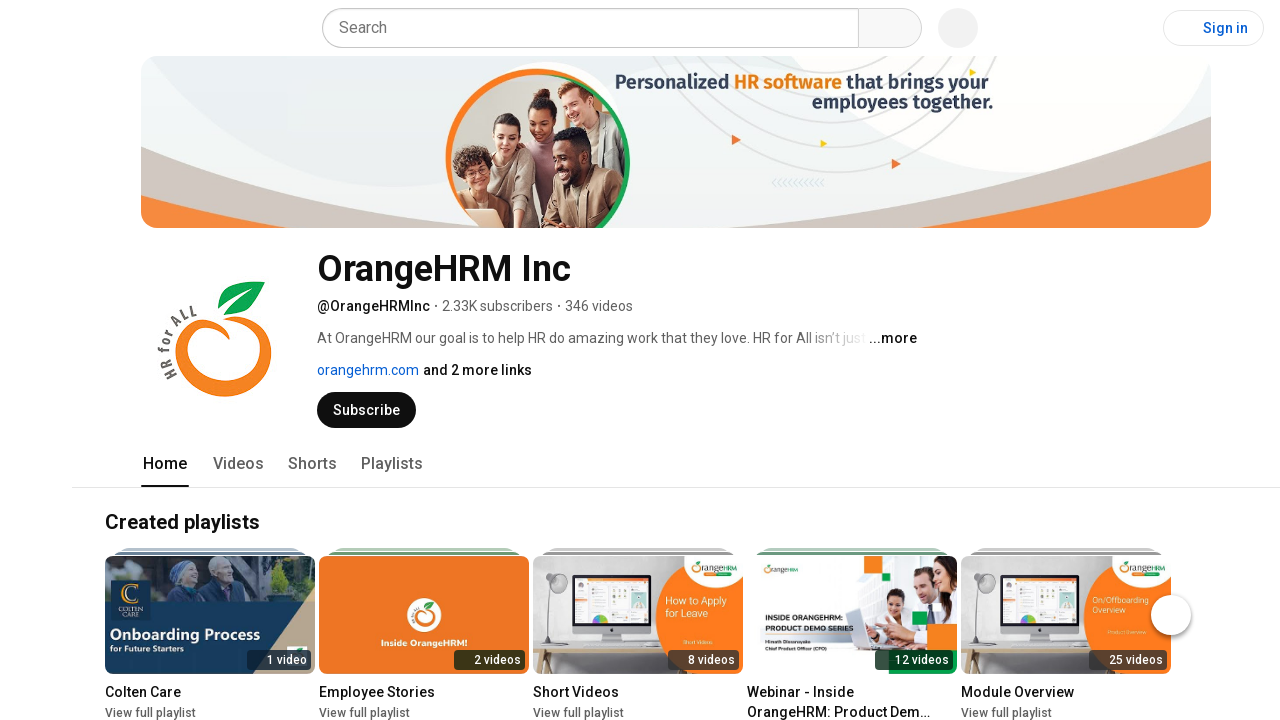

Verified that new page URL contains 'youtube.com'
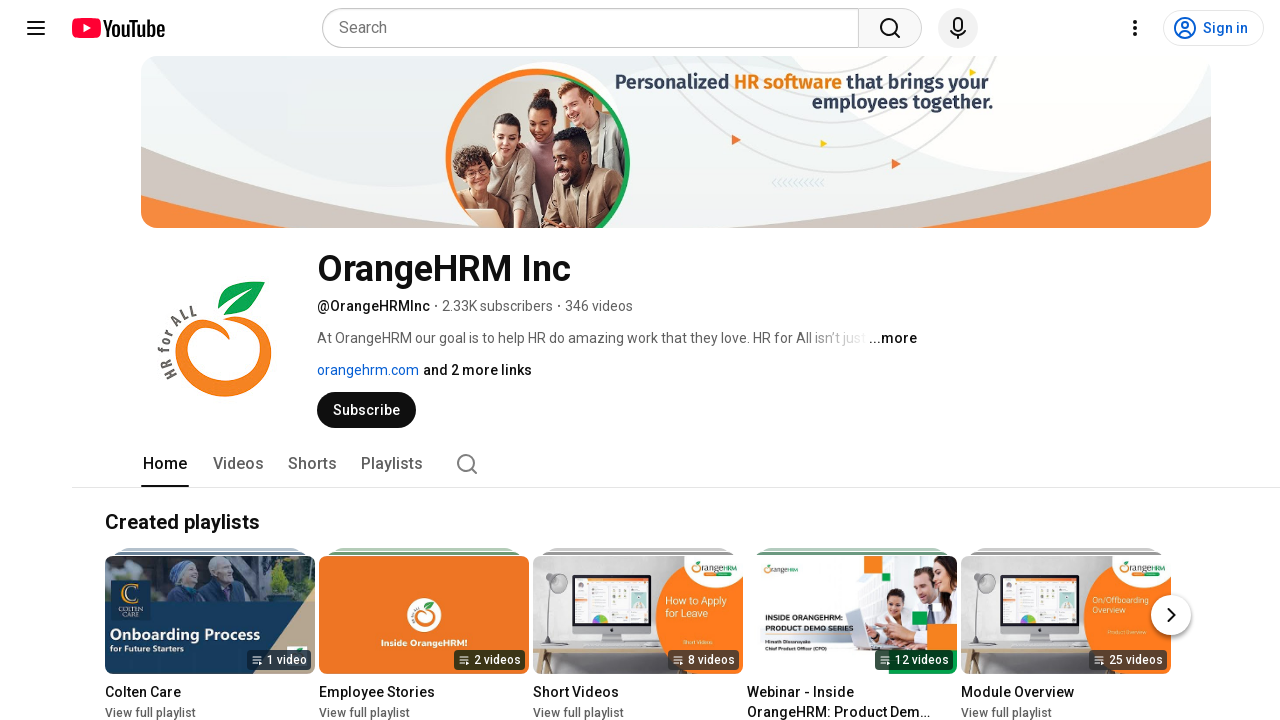

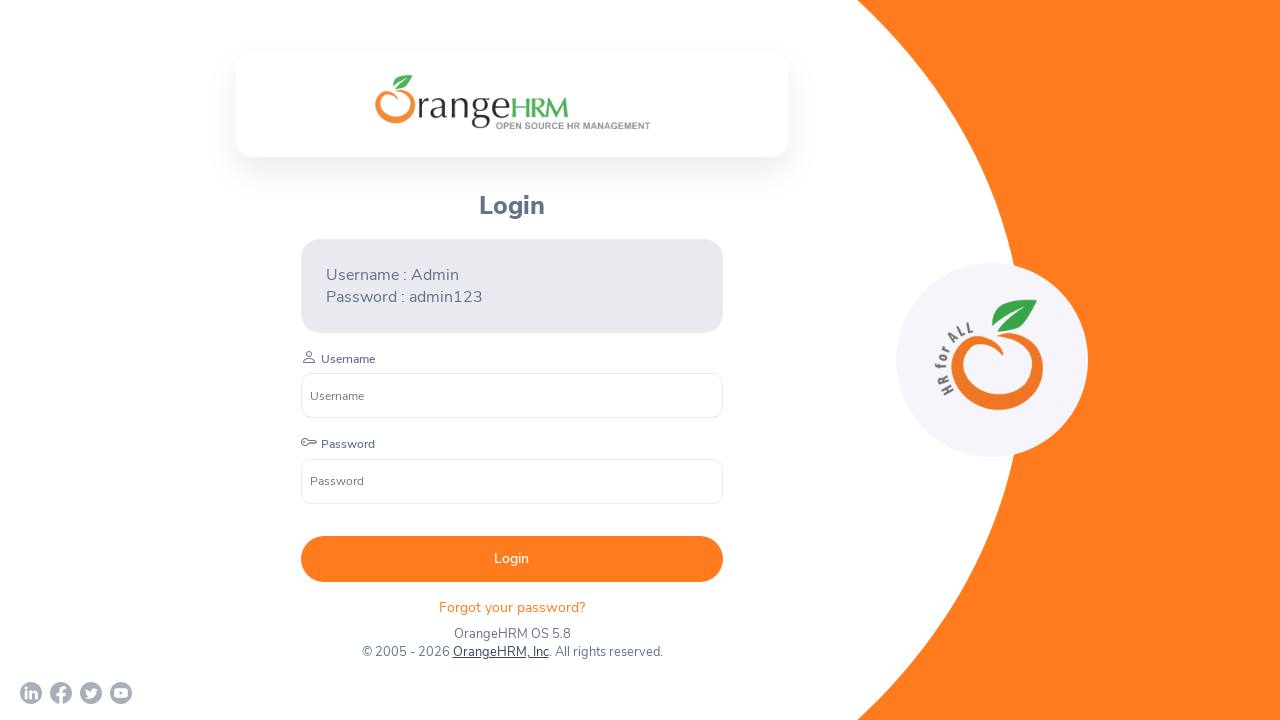